Tests the user registration flow by clicking the sign-in button, entering a randomly generated email to create a new account, filling in personal details (first name, last name, password), and verifying the account was successfully created.

Starting URL: https://hotel-testlab.coderslab.pl/en/

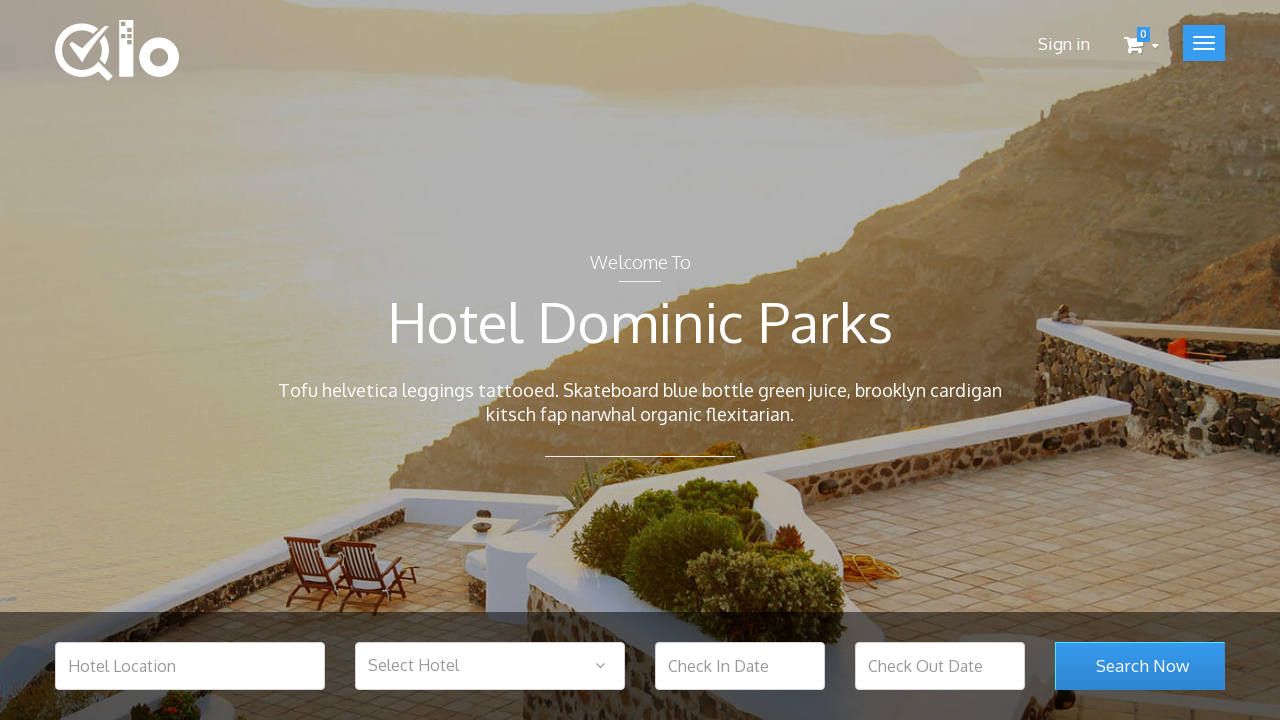

Clicked sign-in button to access registration at (1064, 44) on .user_login
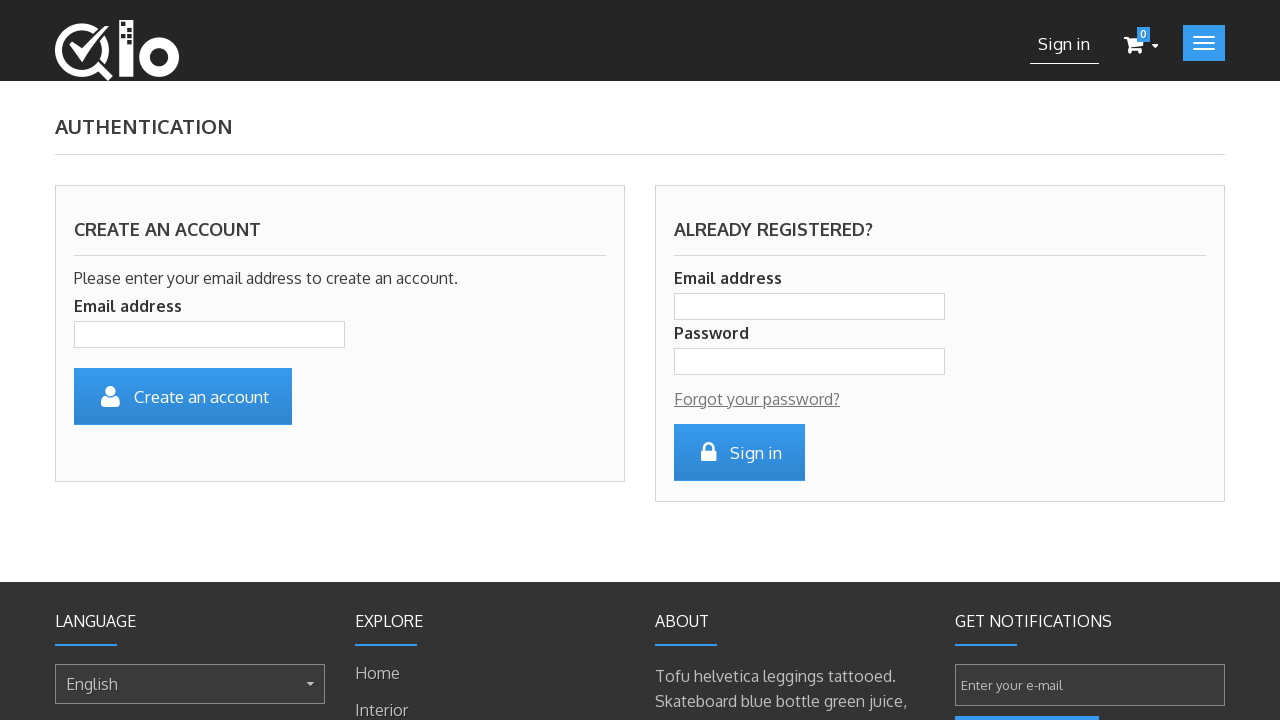

Filled in email field with randomly generated email: 93757293TEA26@test.com on #email_create
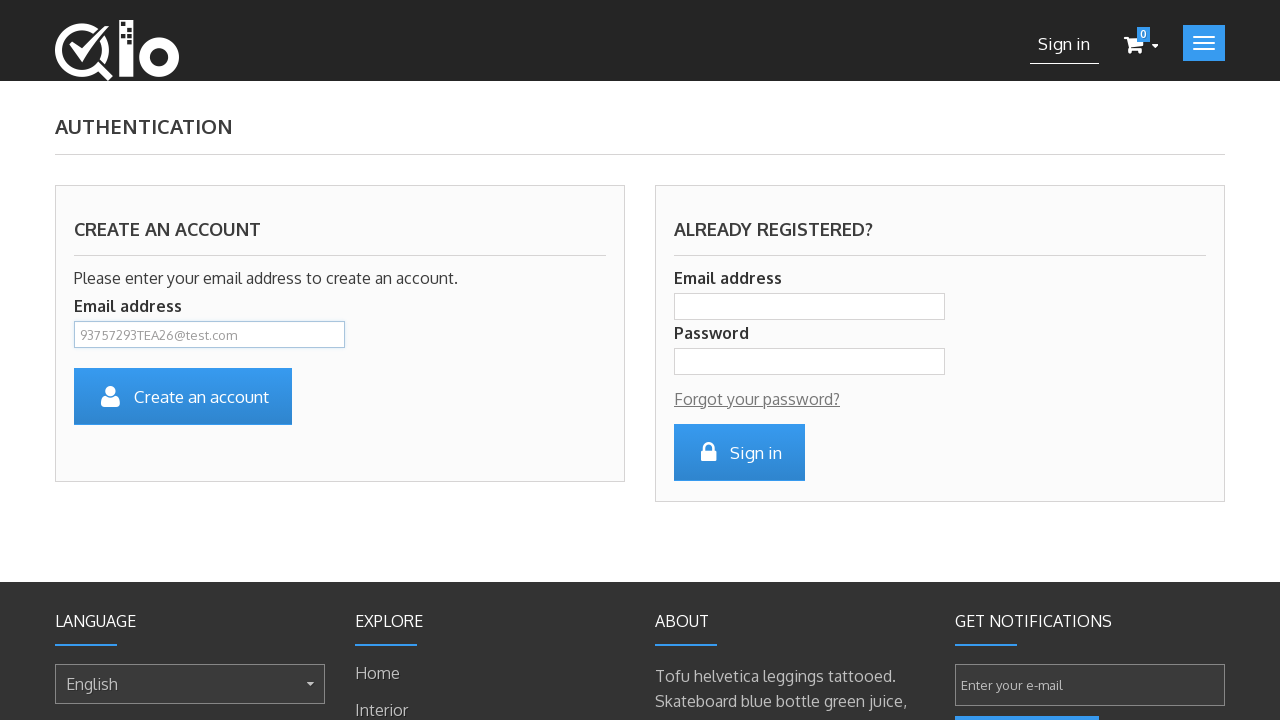

Pressed Enter to submit email and proceed to registration form on #email_create
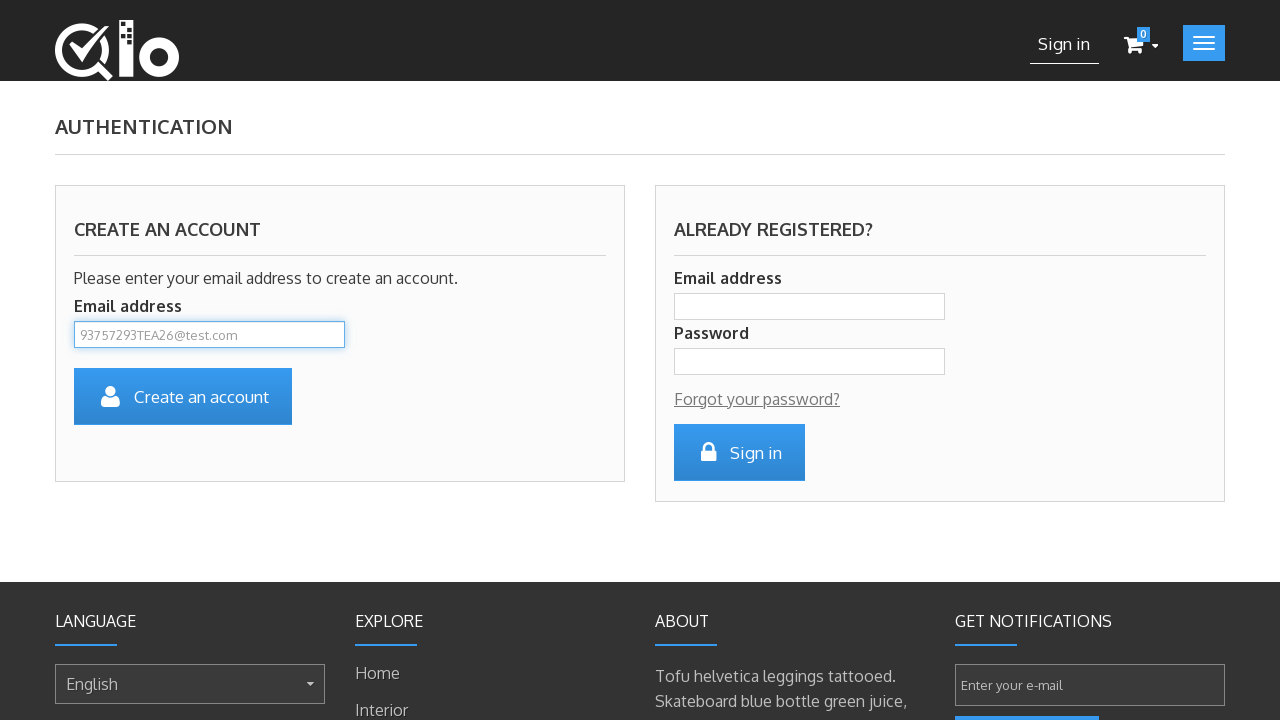

Registration form loaded successfully
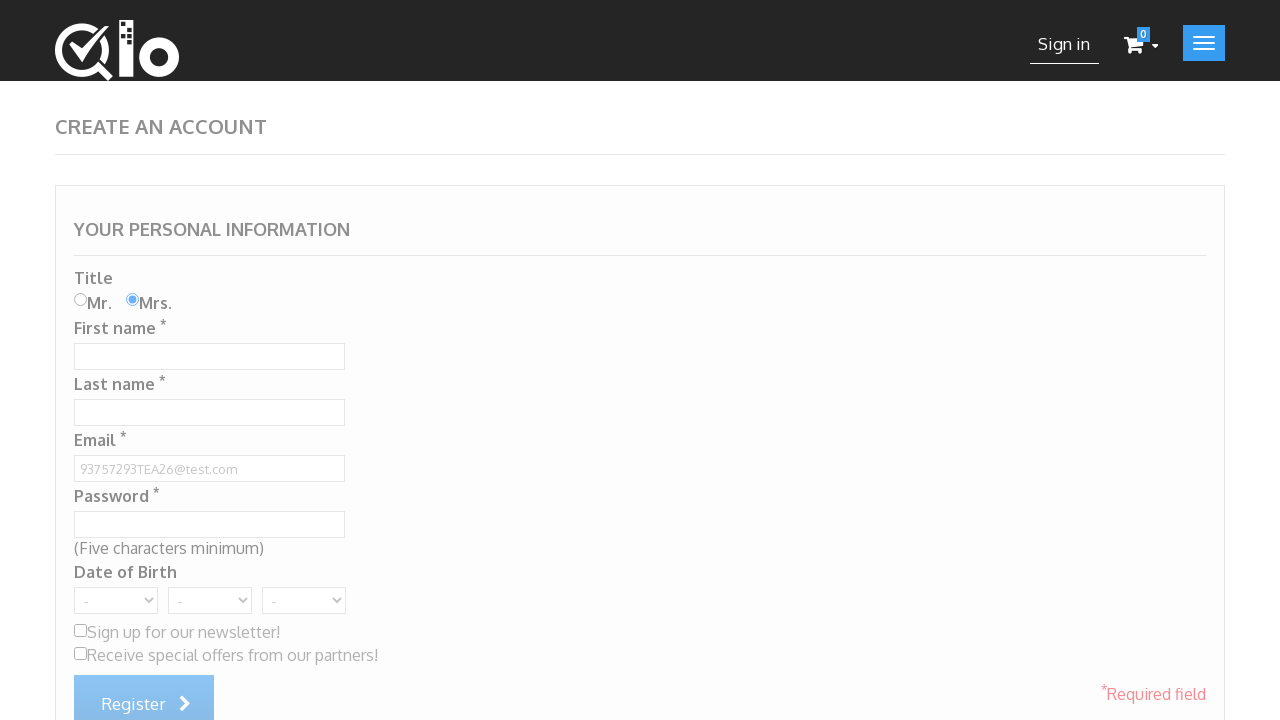

Filled in first name field with 'Janusz' on #customer_firstname
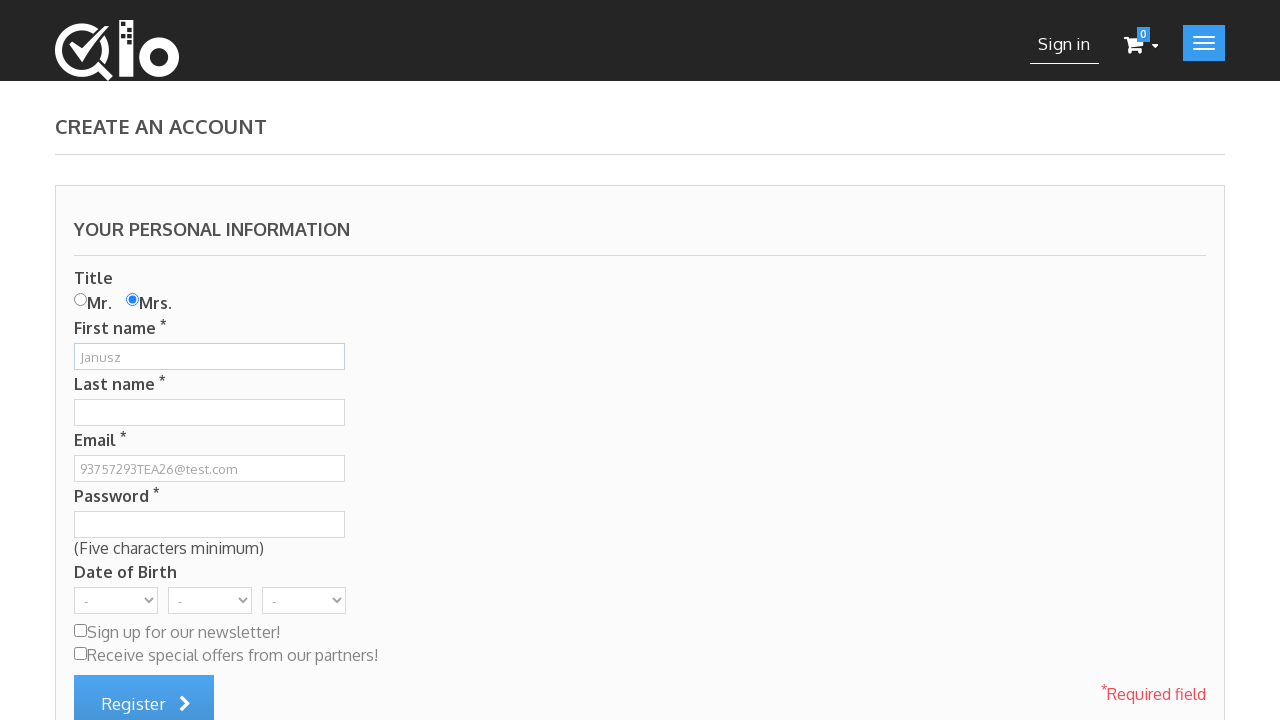

Filled in last name field with 'Januszewski' on #customer_lastname
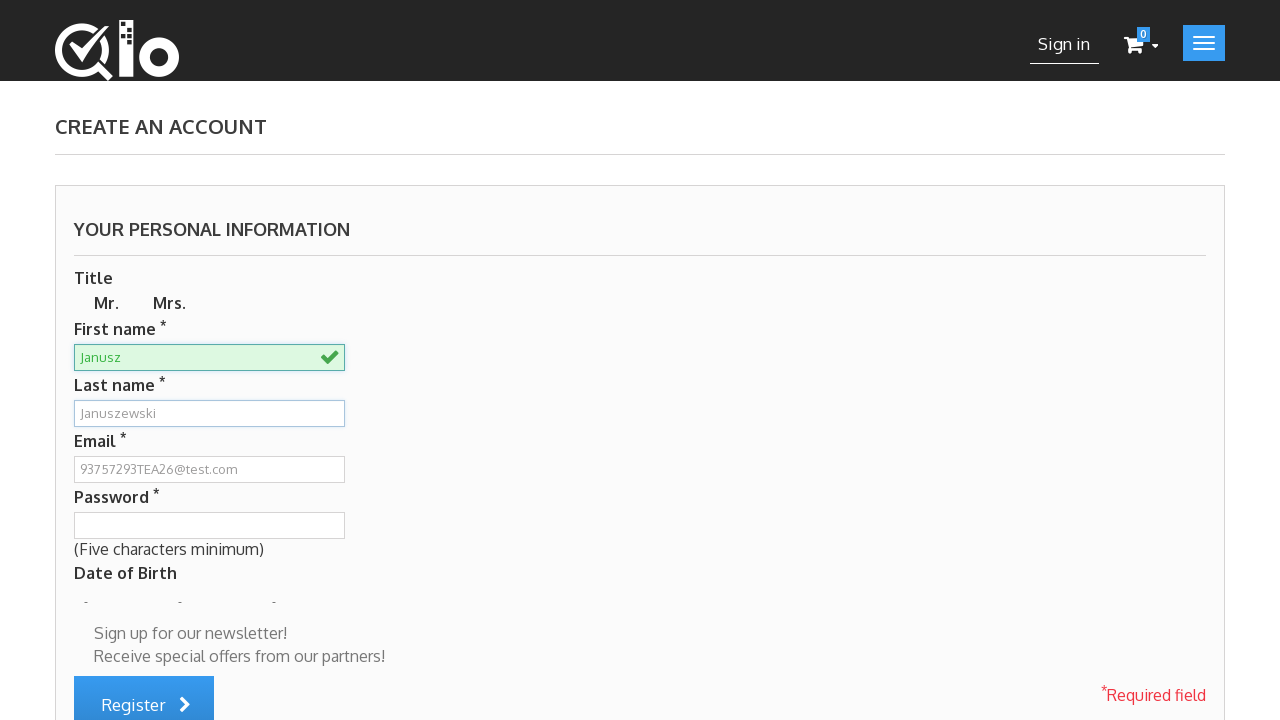

Filled in password field with '12345' on #passwd
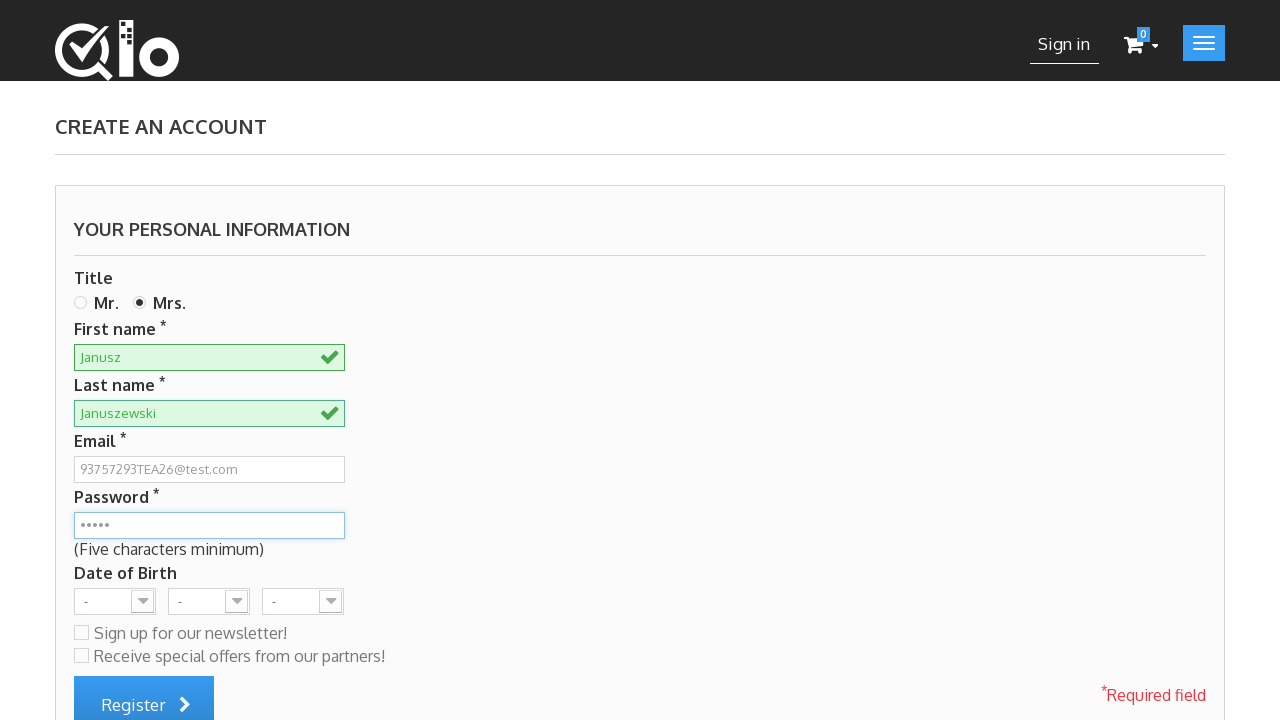

Clicked submit button to create account at (144, 692) on #submitAccount
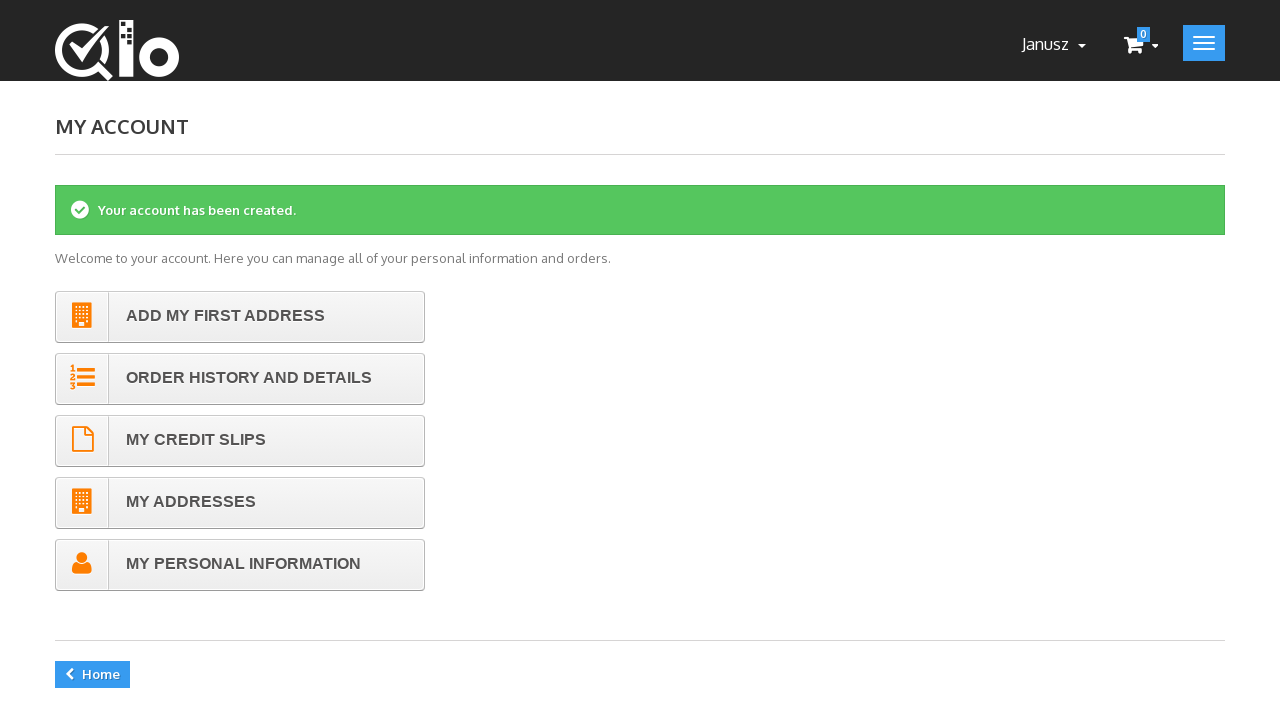

Success message appeared - account created successfully
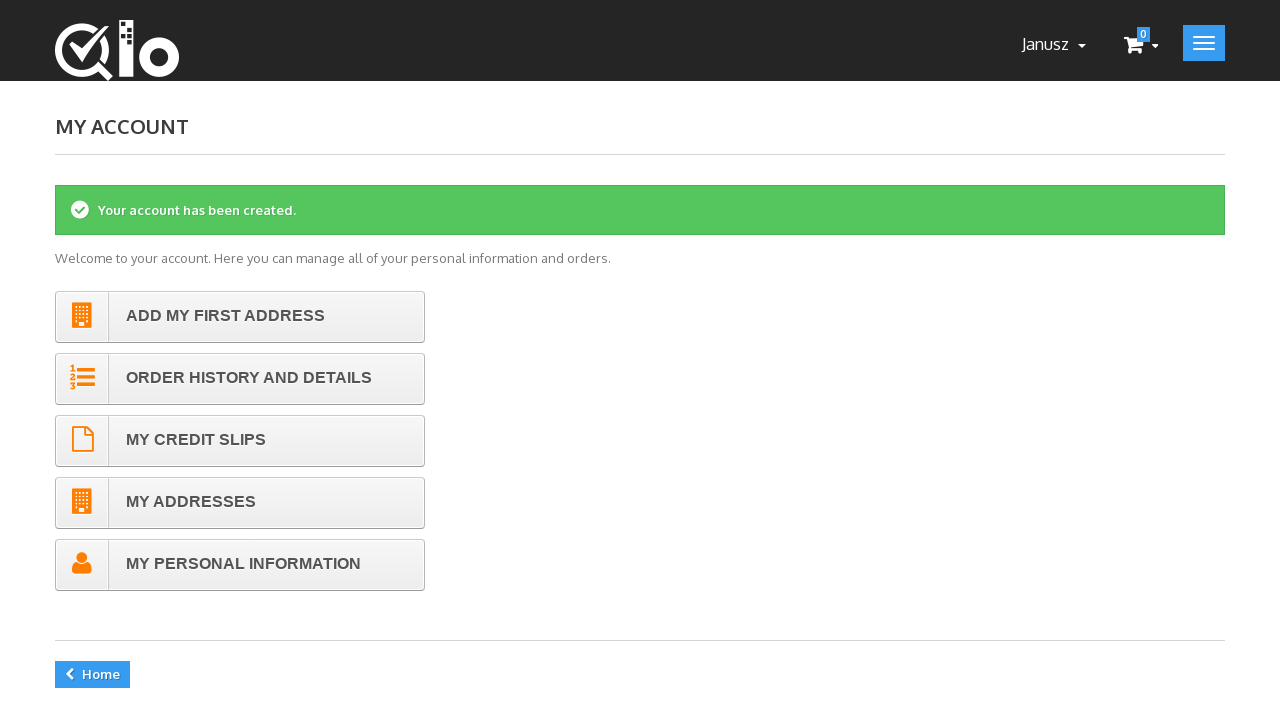

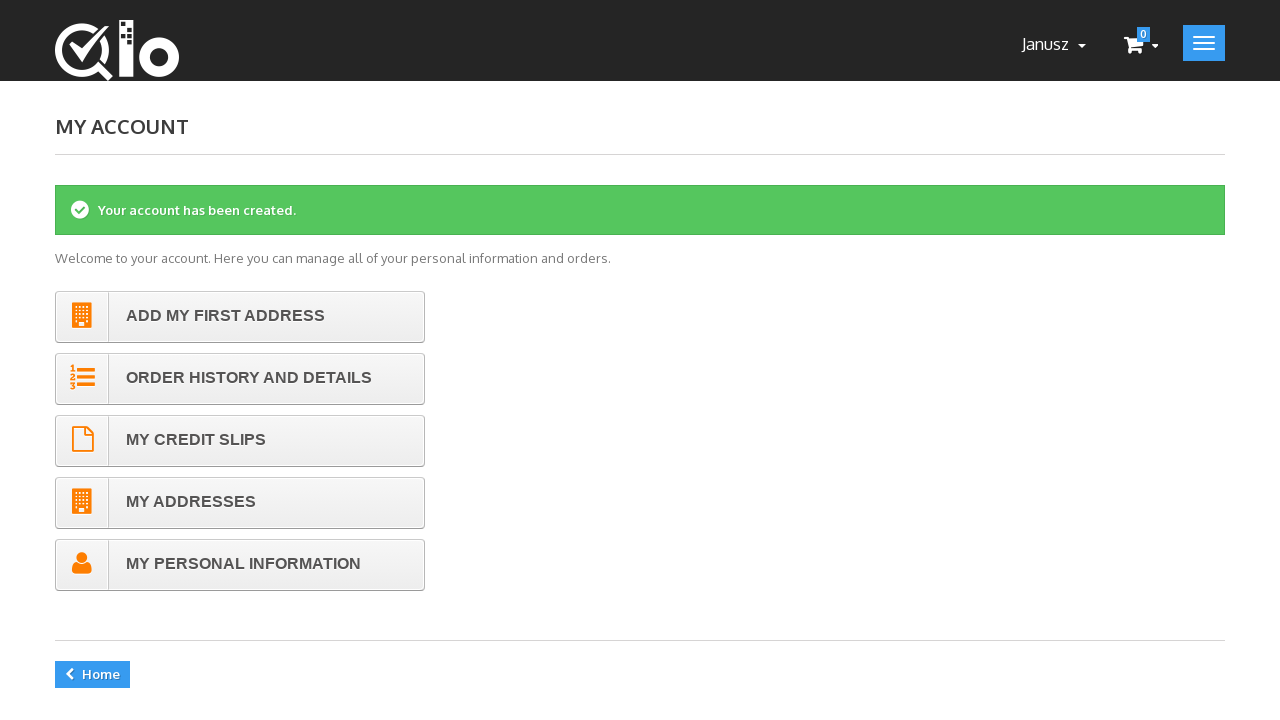